Tests marking all todo items as completed using the toggle-all checkbox

Starting URL: https://demo.playwright.dev/todomvc

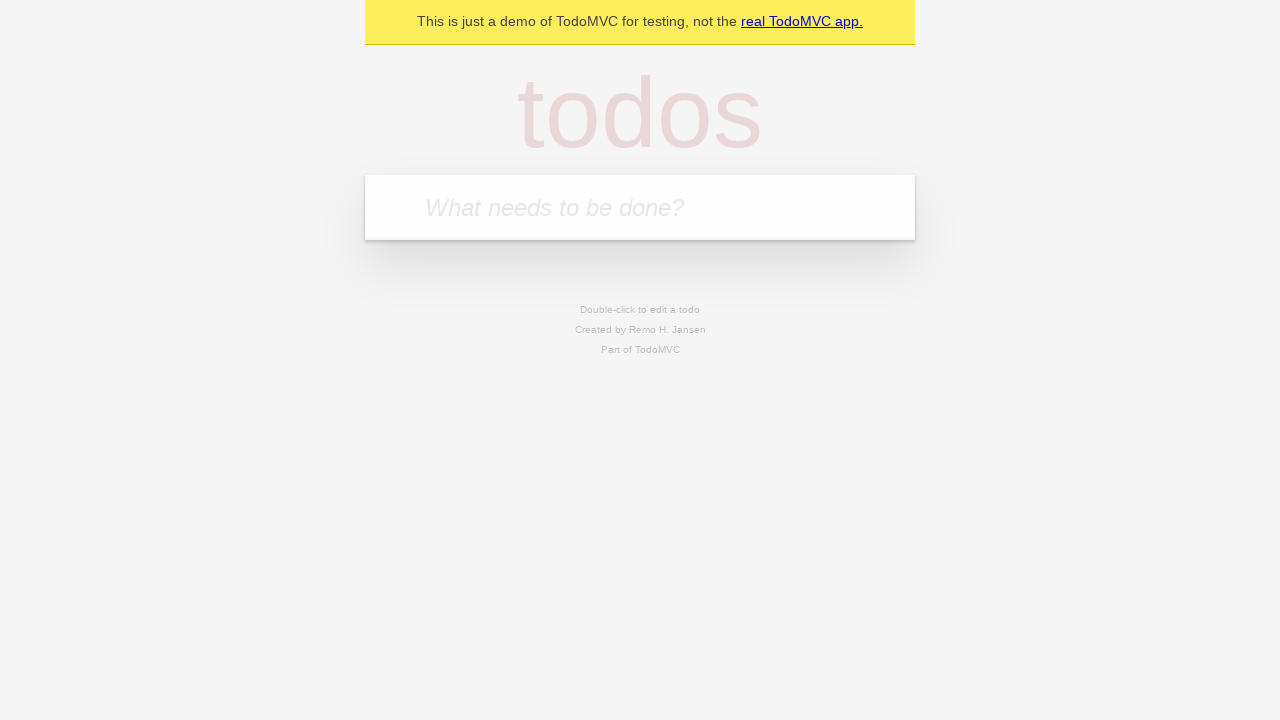

Navigated to TodoMVC demo page
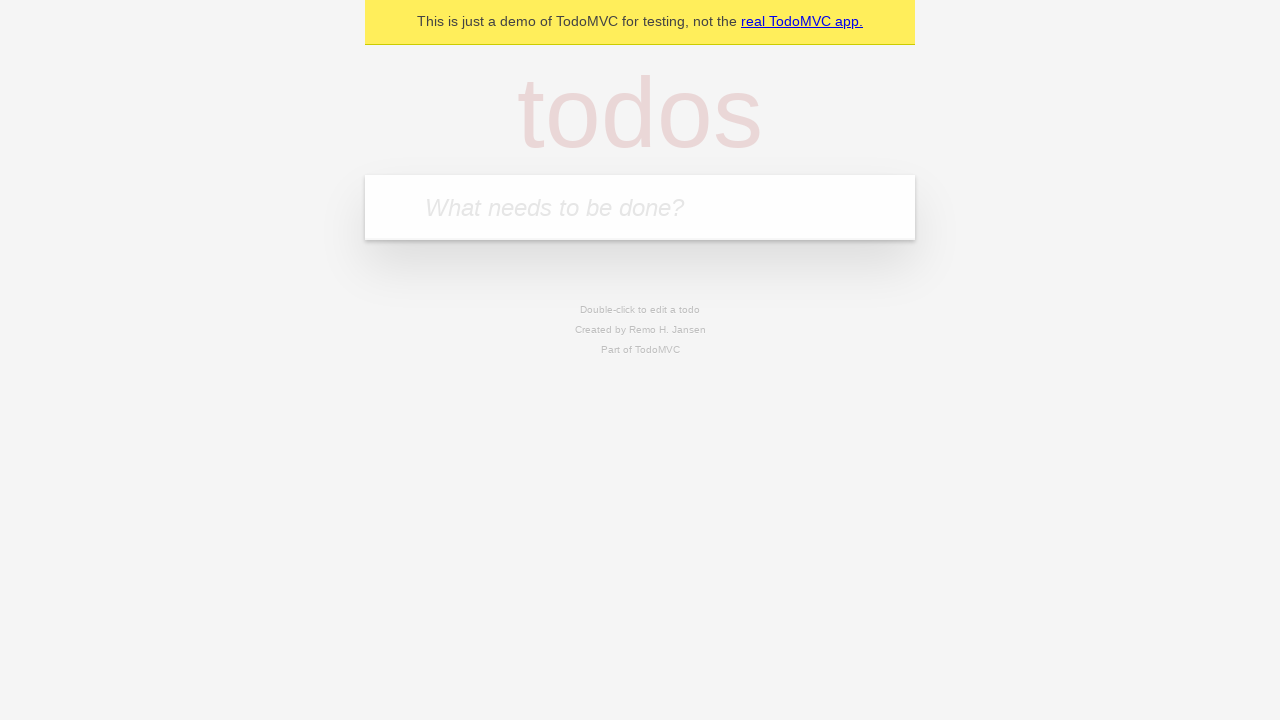

Filled first todo input with 'buy some cheese' on .new-todo
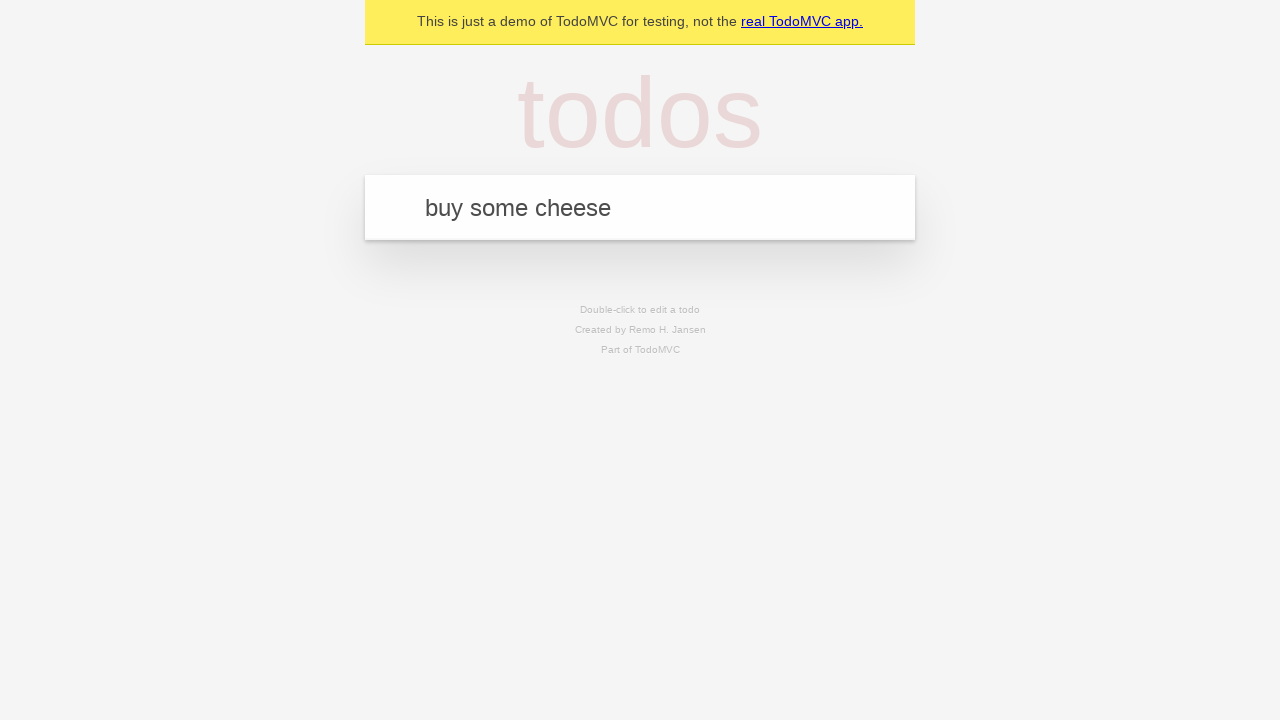

Pressed Enter to add first todo item on .new-todo
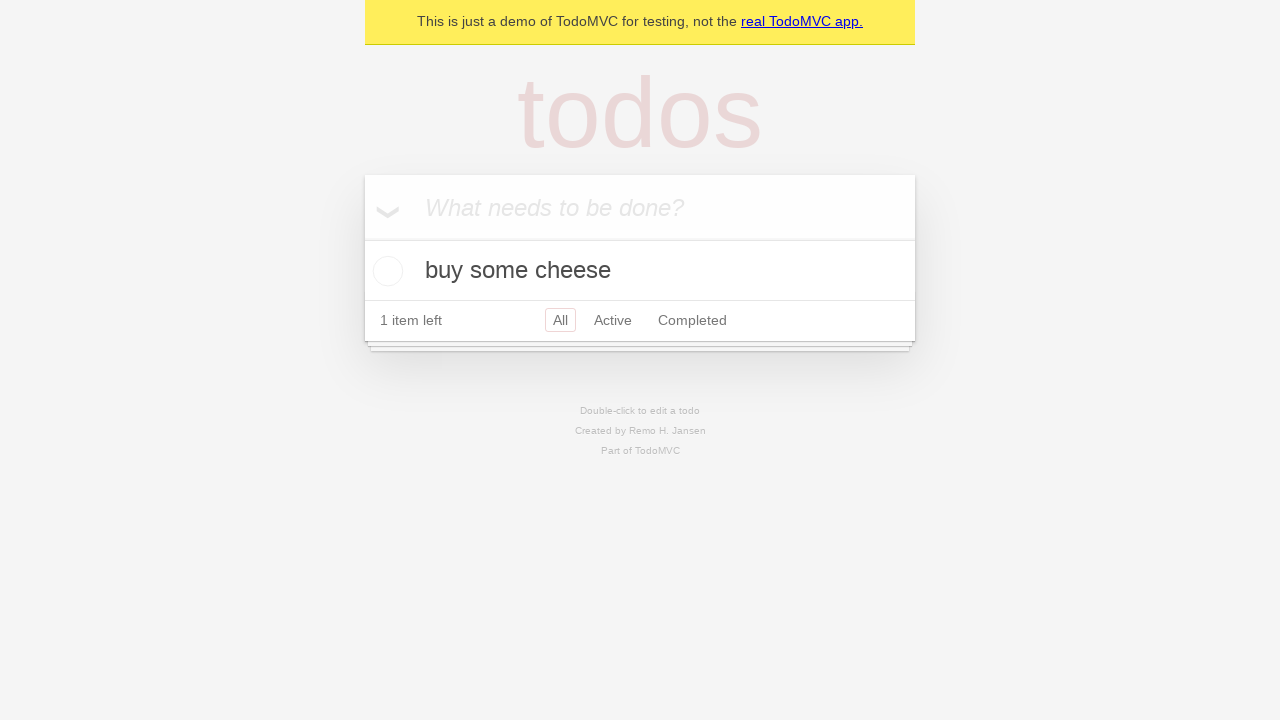

Filled second todo input with 'feed the cat' on .new-todo
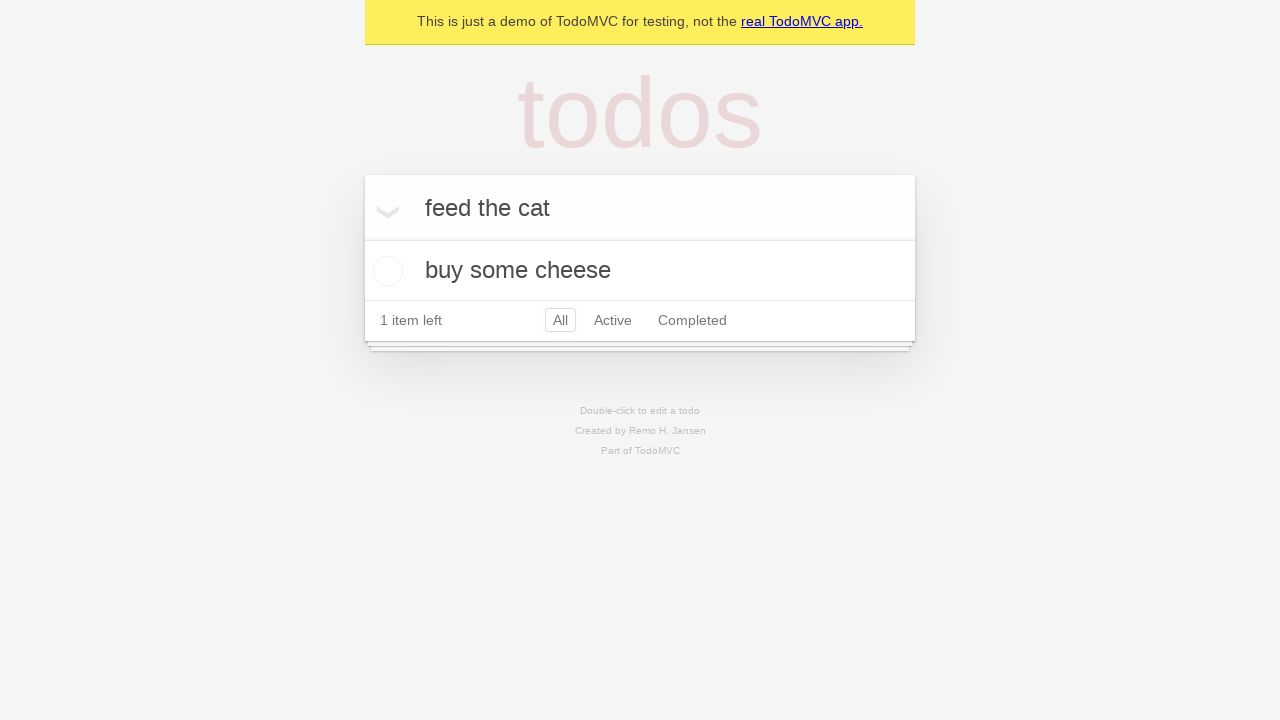

Pressed Enter to add second todo item on .new-todo
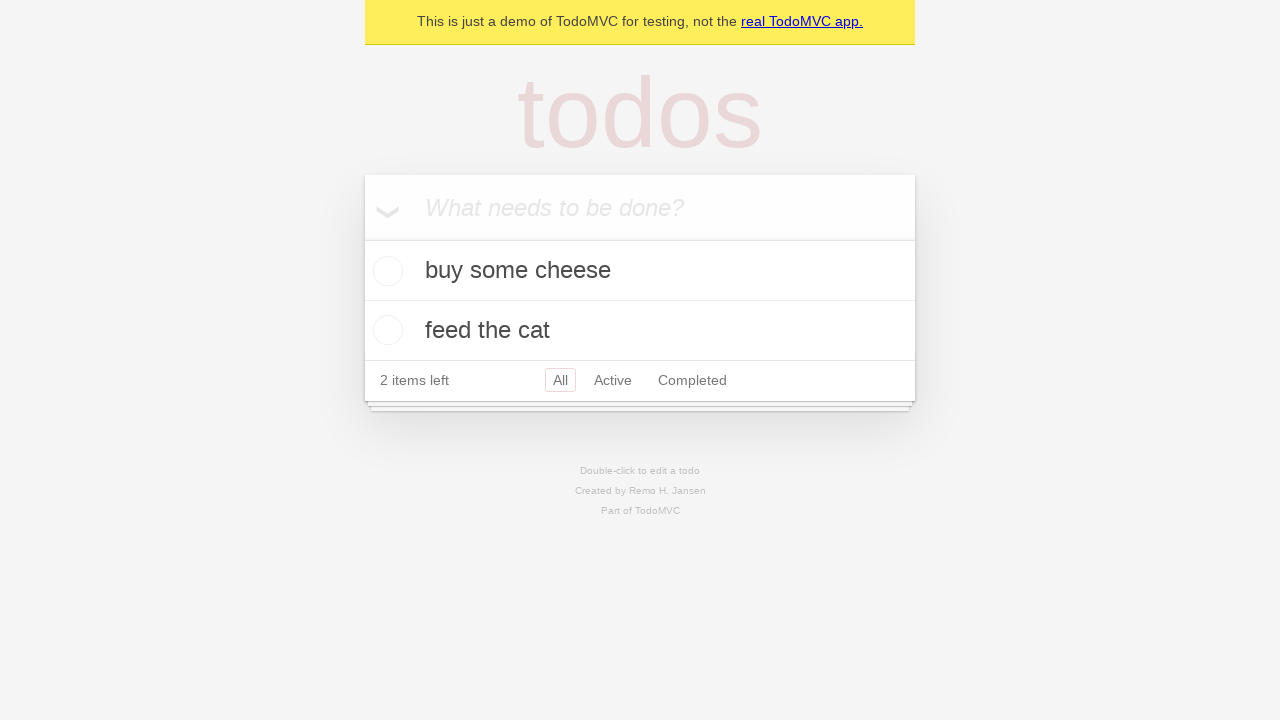

Filled third todo input with 'book a doctors appointment' on .new-todo
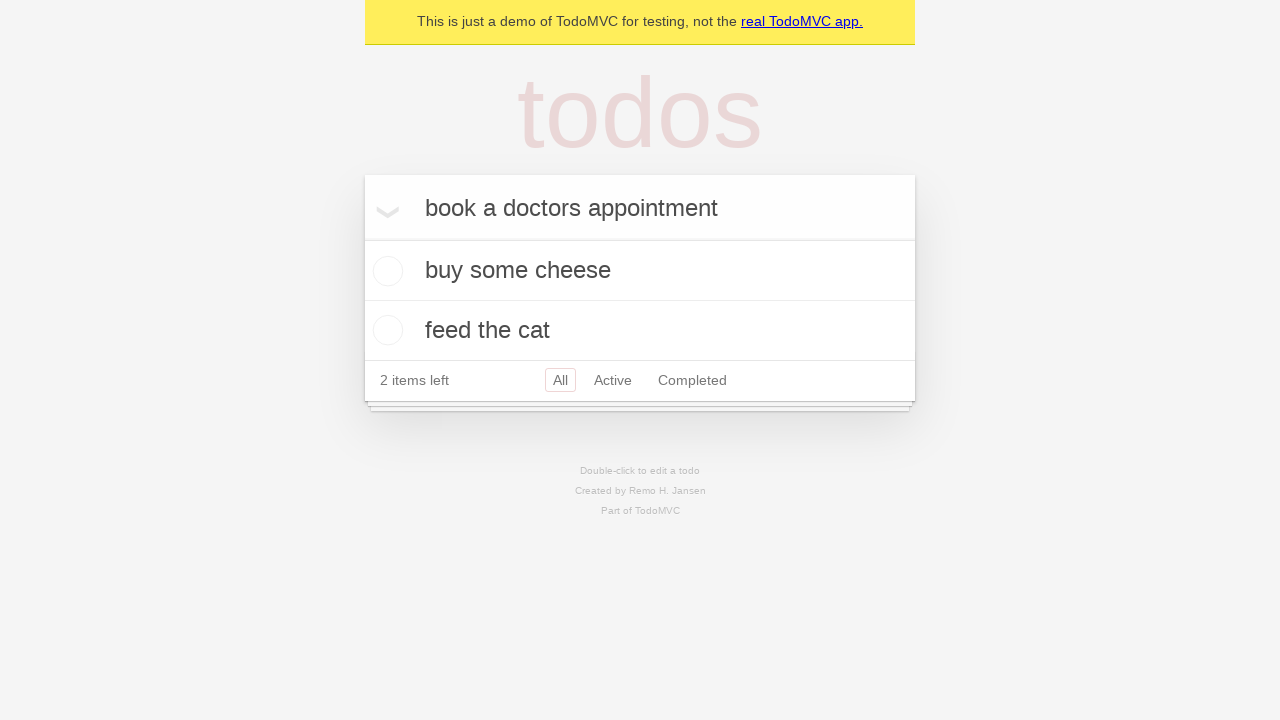

Pressed Enter to add third todo item on .new-todo
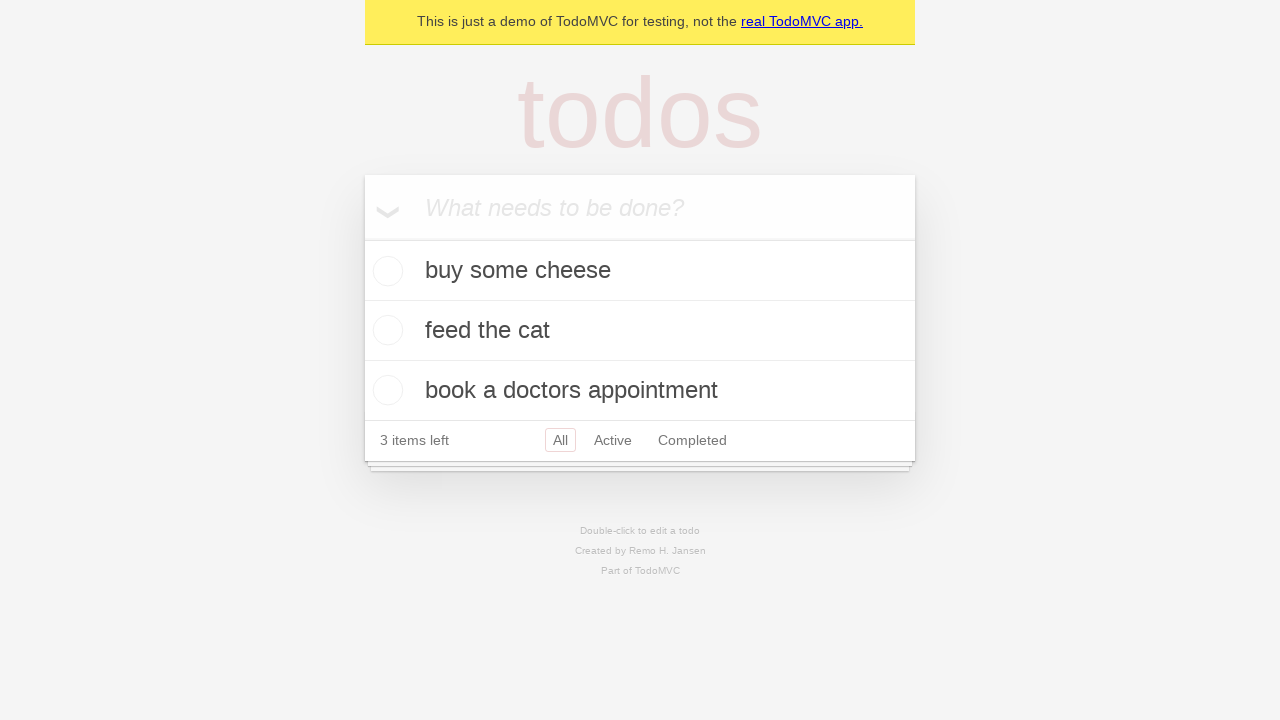

Checked toggle-all checkbox to mark all items as completed at (362, 238) on .toggle-all
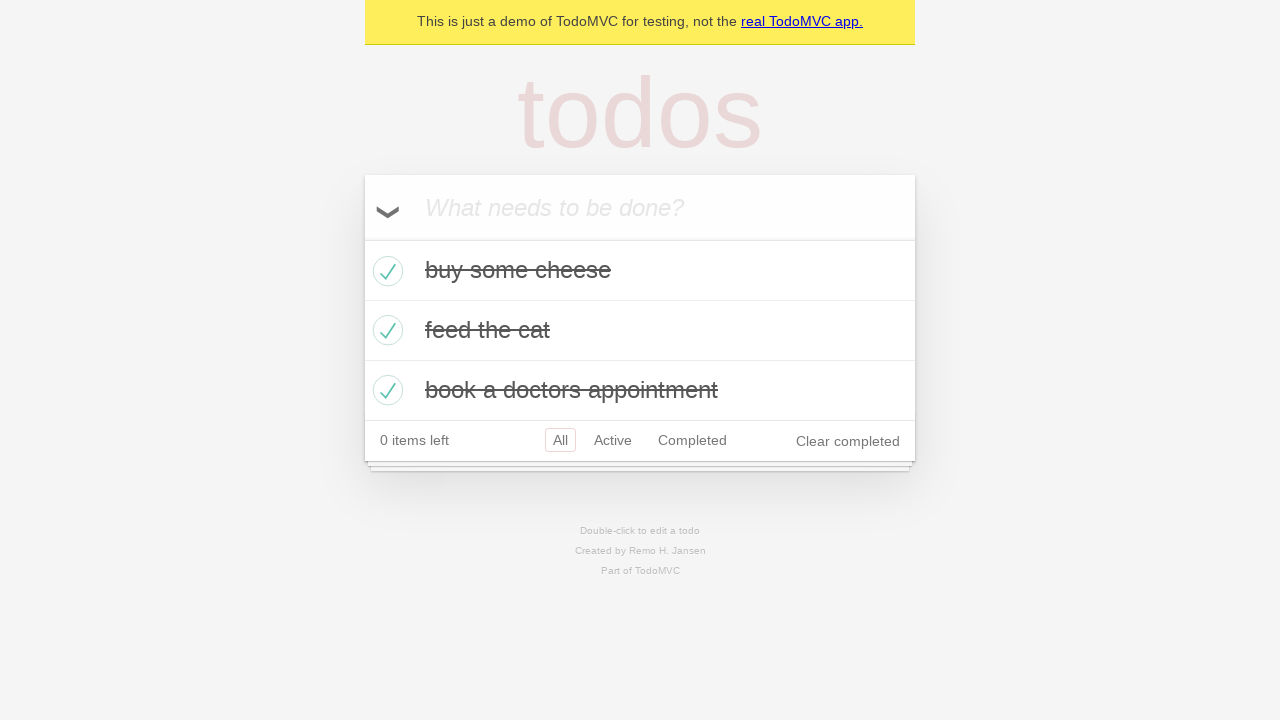

Verified that all todo items are marked as completed
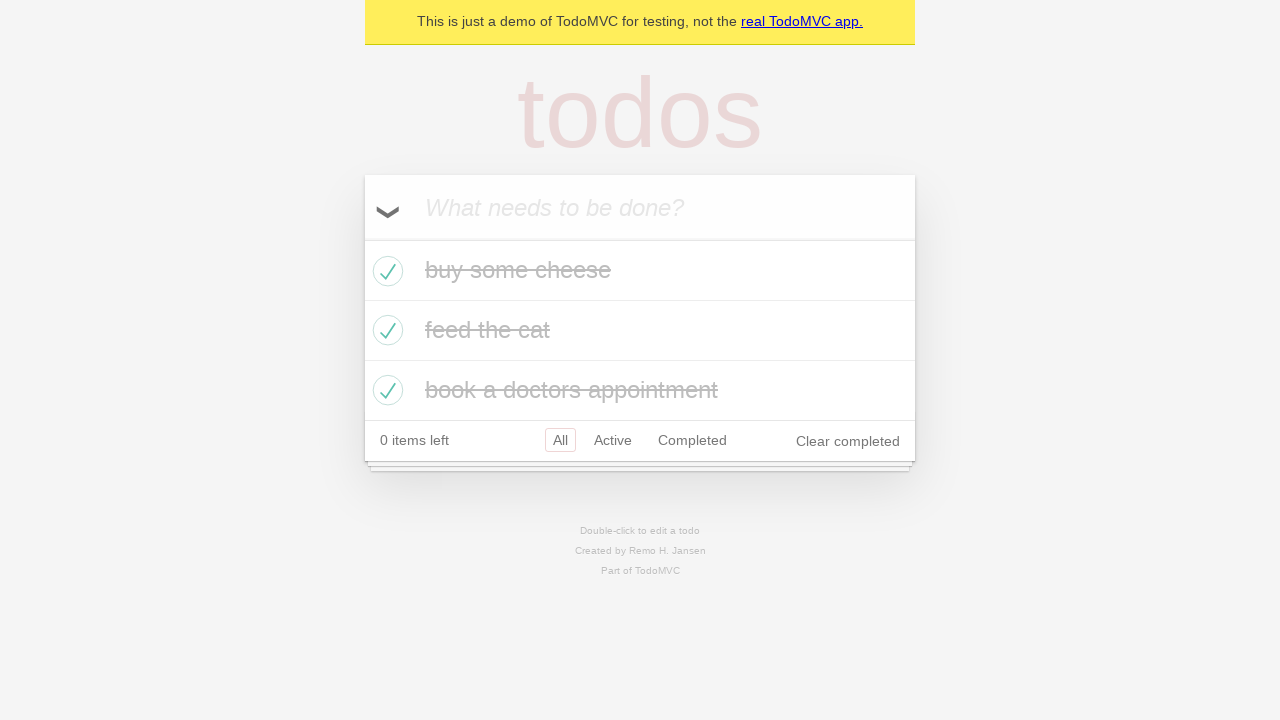

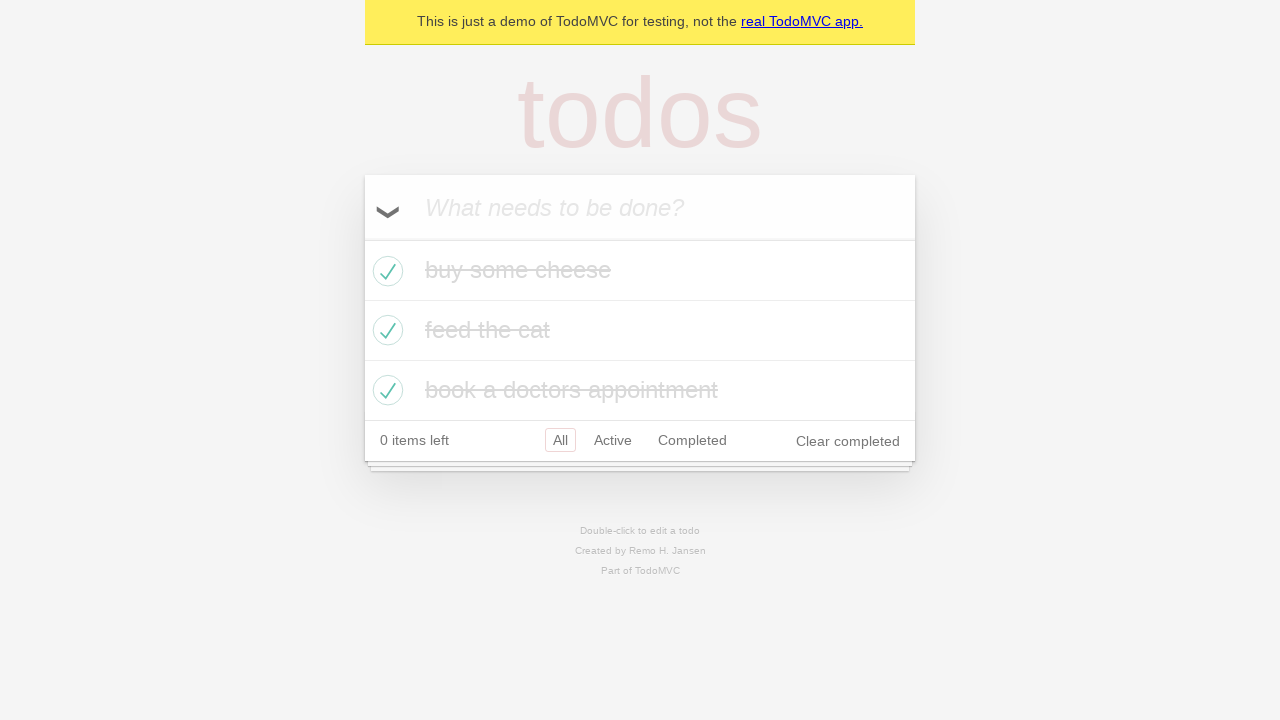